Tests scrolling functionality by scrolling down to a "CYDEO" link and then back up to the "Home" link using JavaScript executor

Starting URL: https://practice.cydeo.com/large

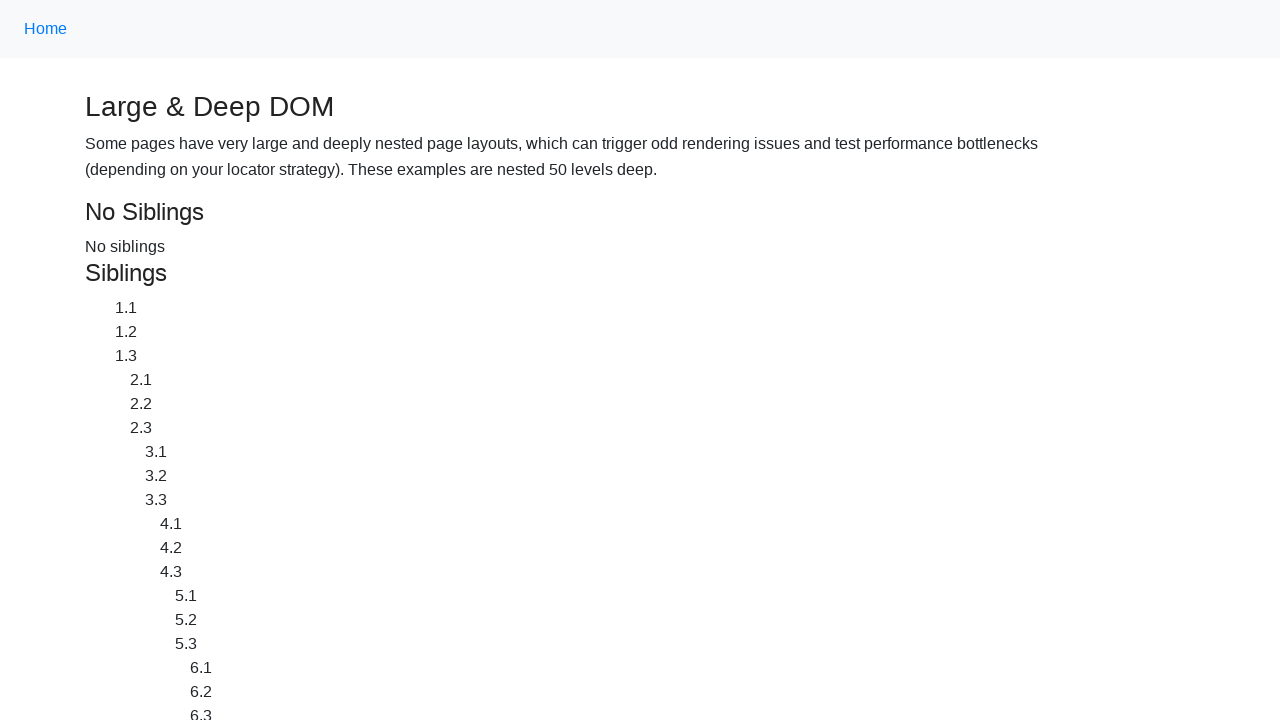

Located CYDEO link at the bottom of the page
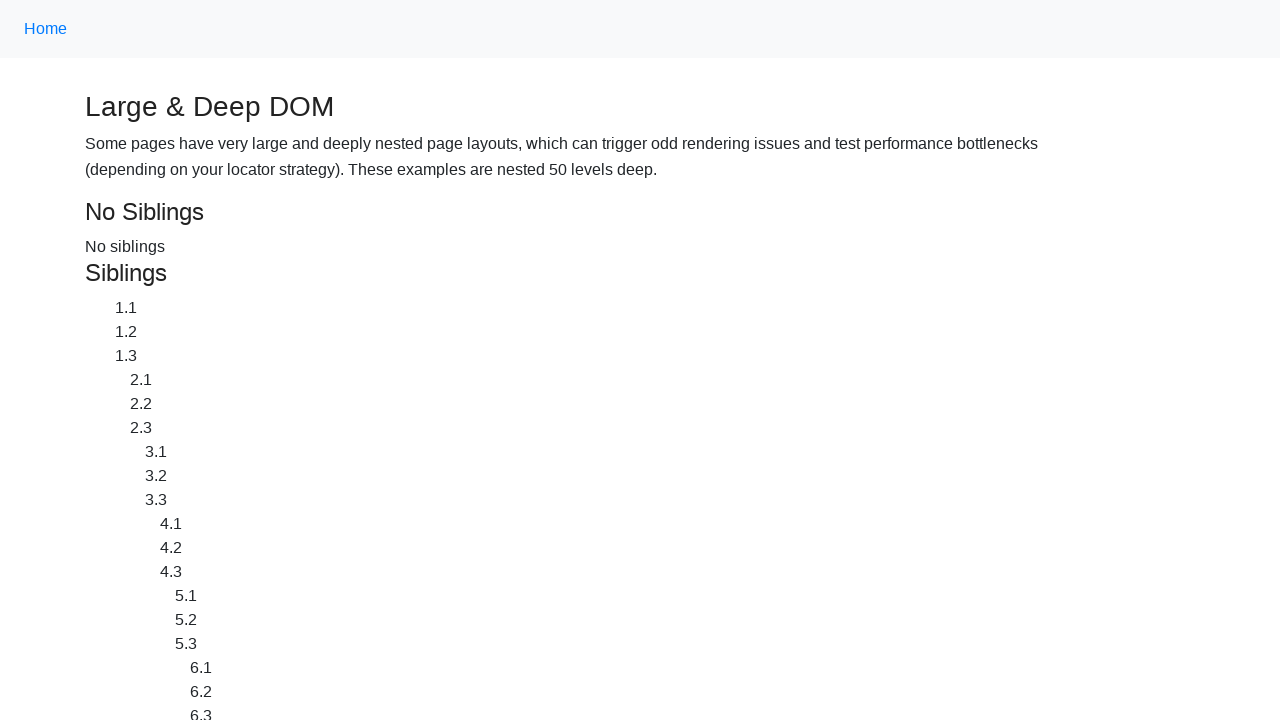

Located Home link at the top of the page
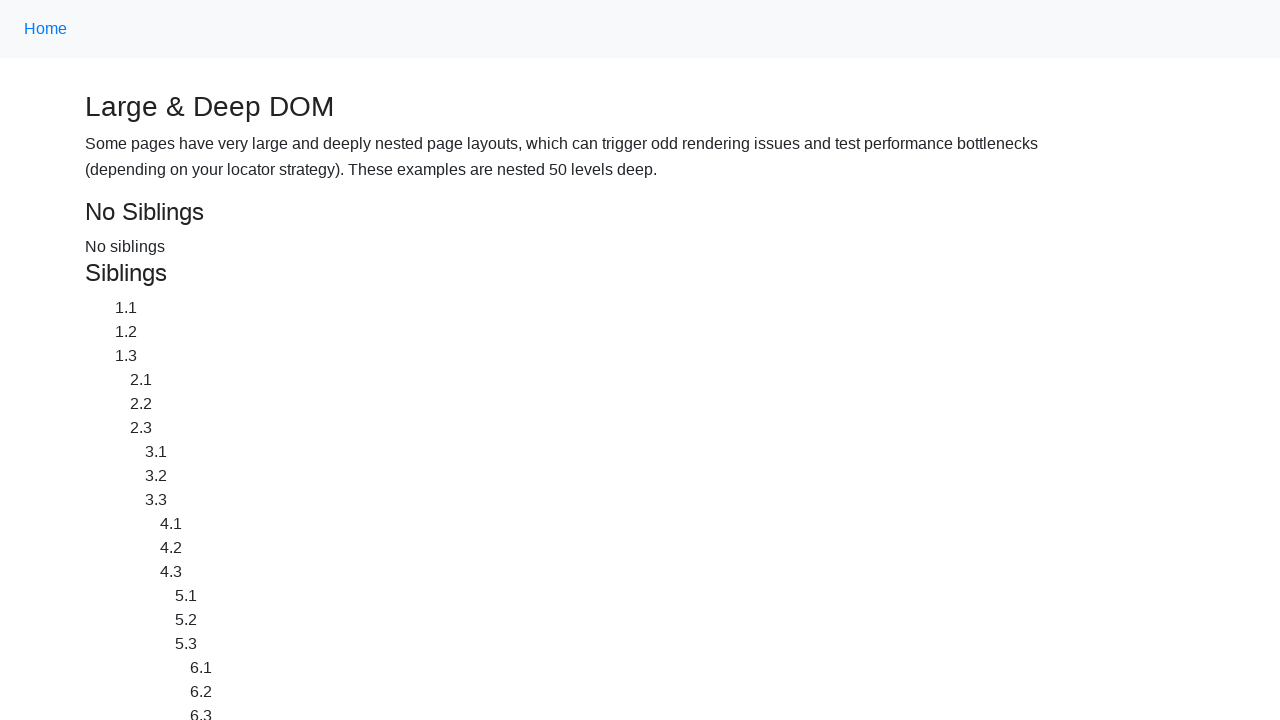

Scrolled down to CYDEO link
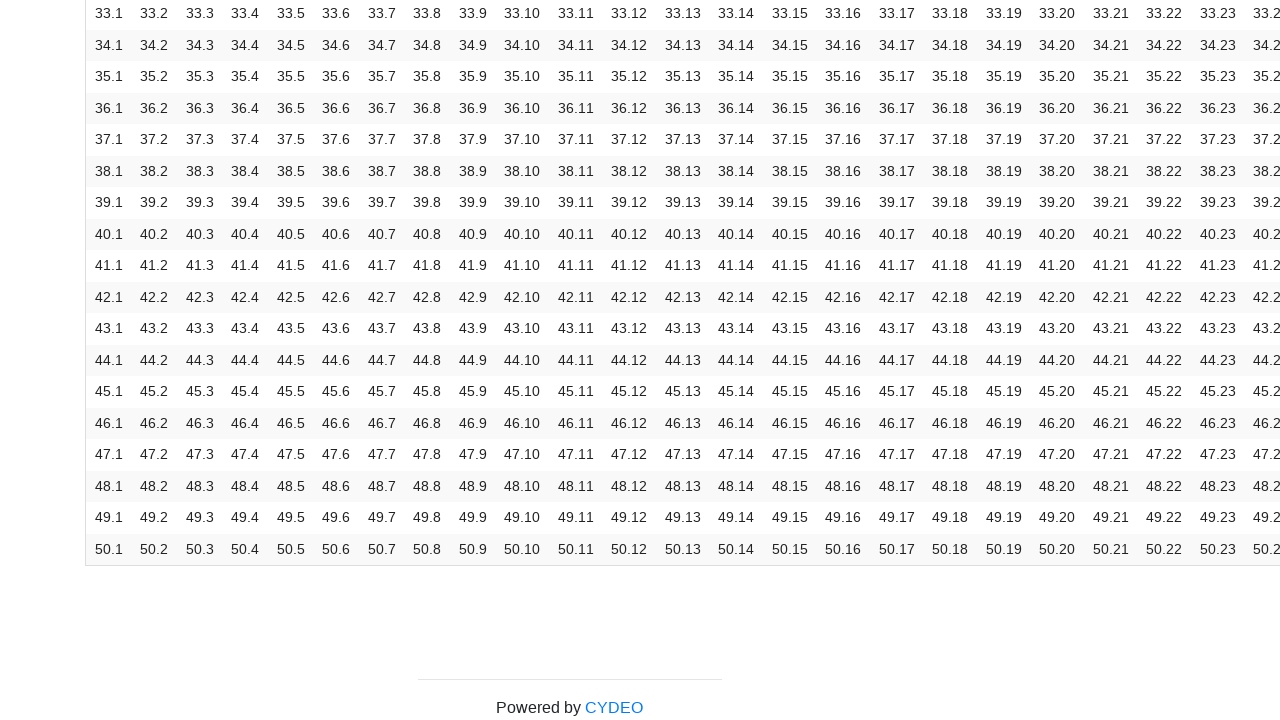

Waited 2 seconds to observe scroll to CYDEO link
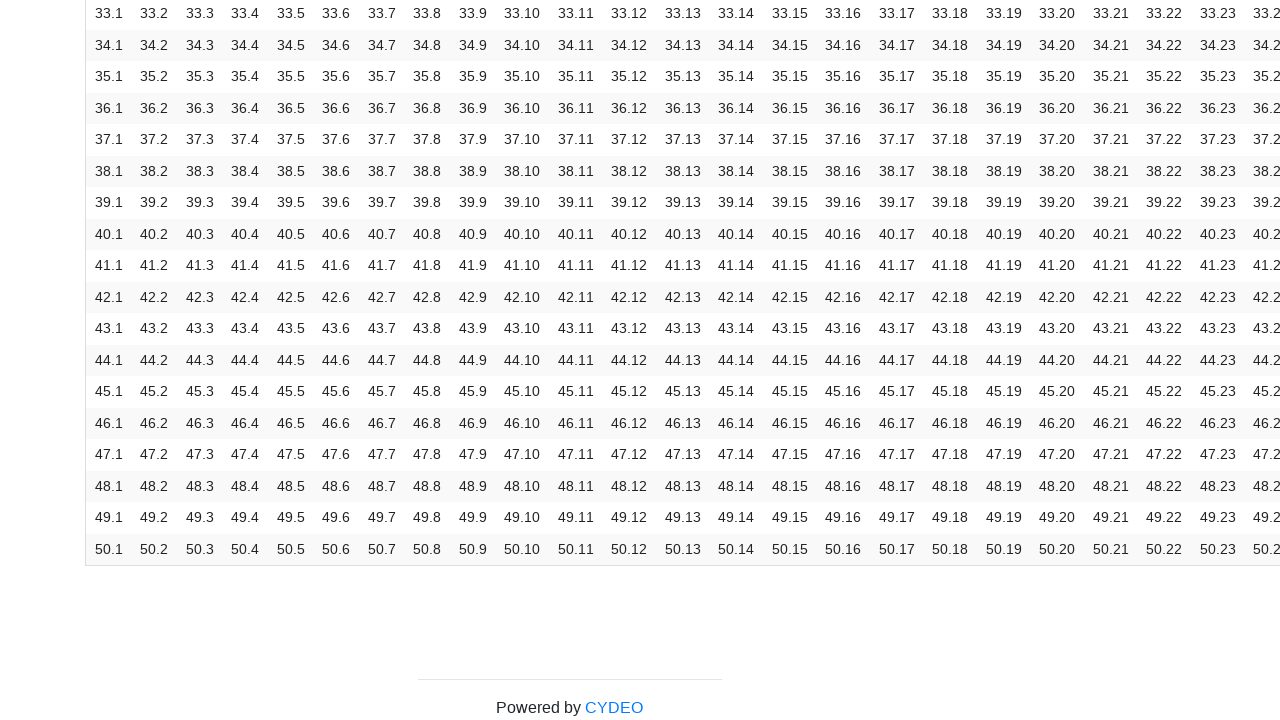

Scrolled back up to Home link
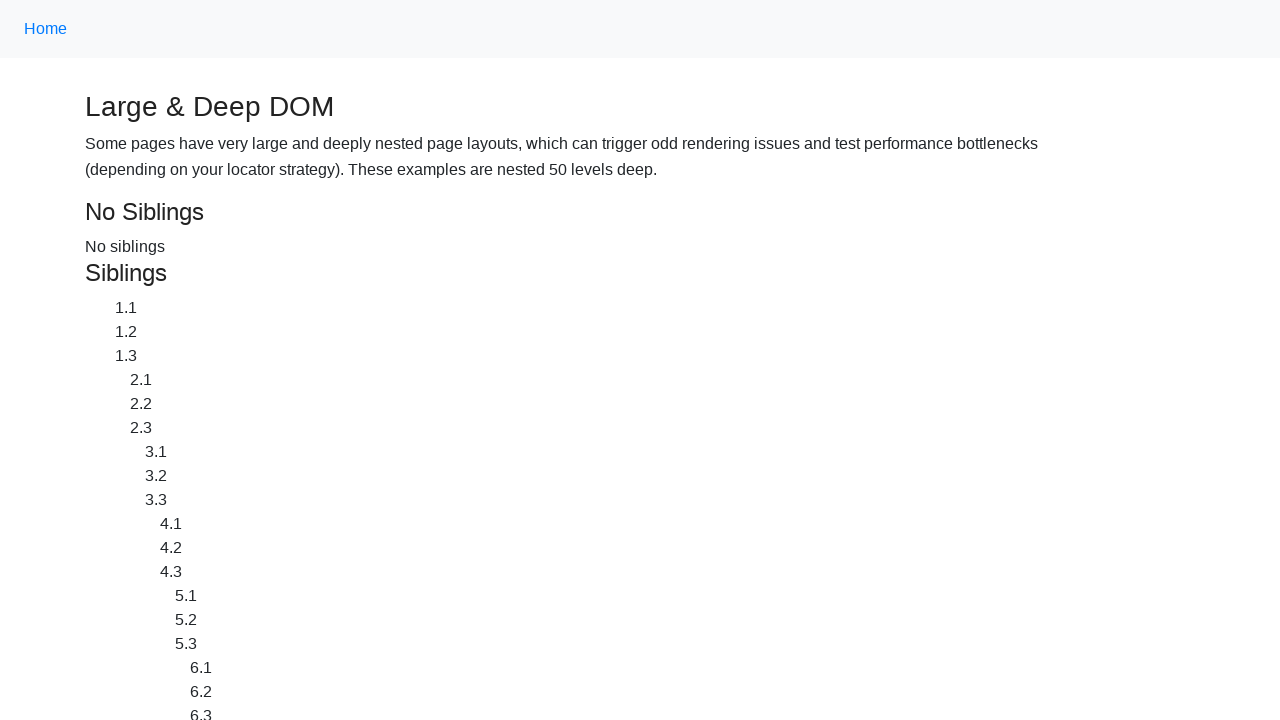

Waited 2 seconds to observe scroll back to Home link
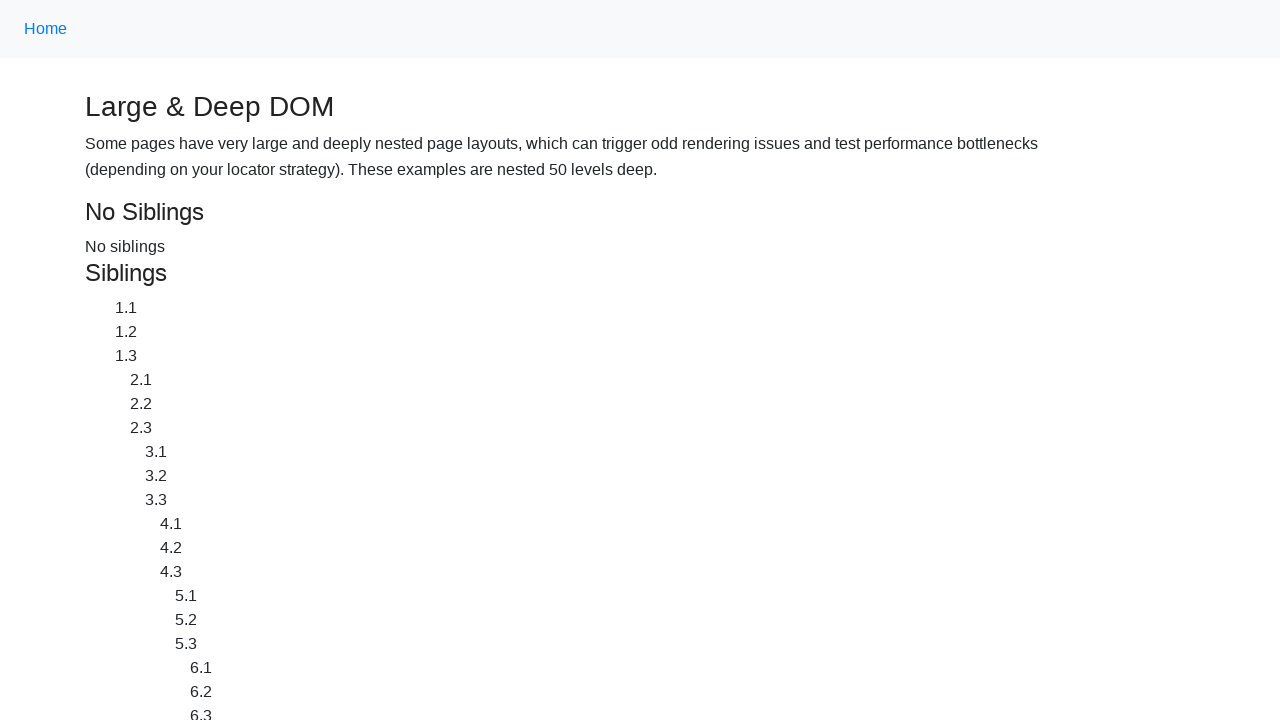

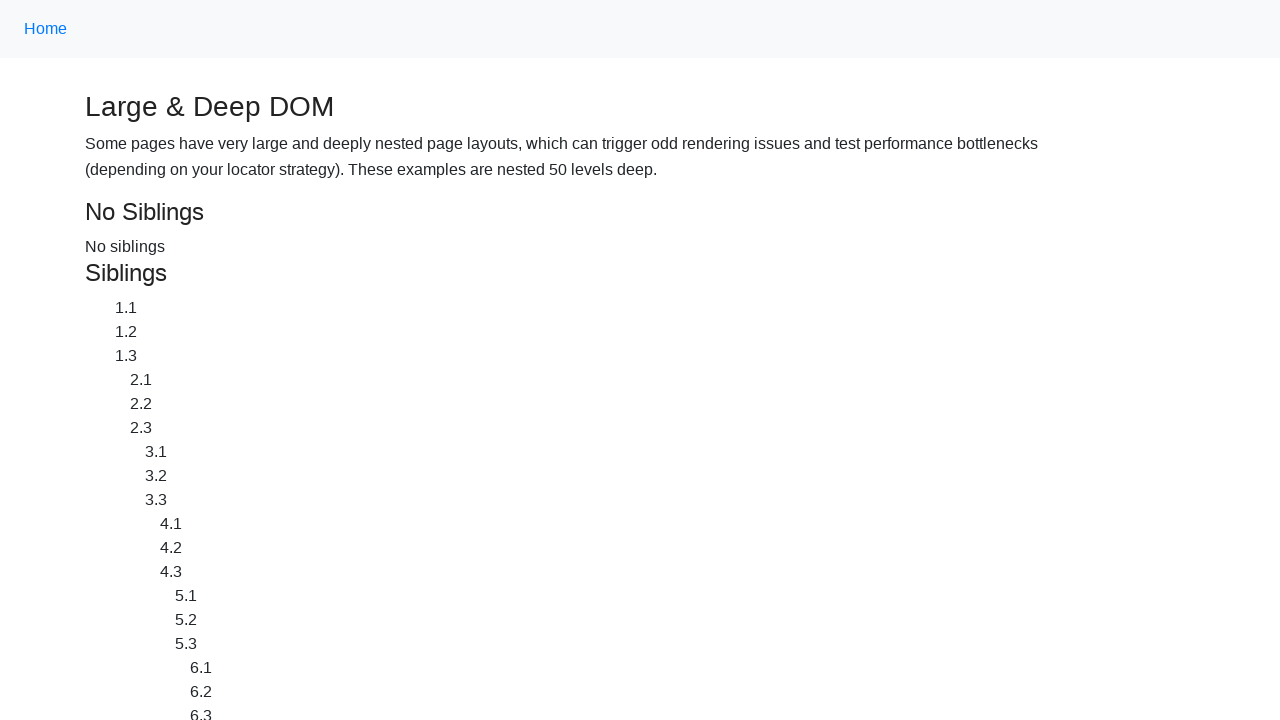